Tests jQuery UI datepicker by switching to iframe, opening the calendar, and selecting the 15th day of the current month

Starting URL: https://jqueryui.com/datepicker/

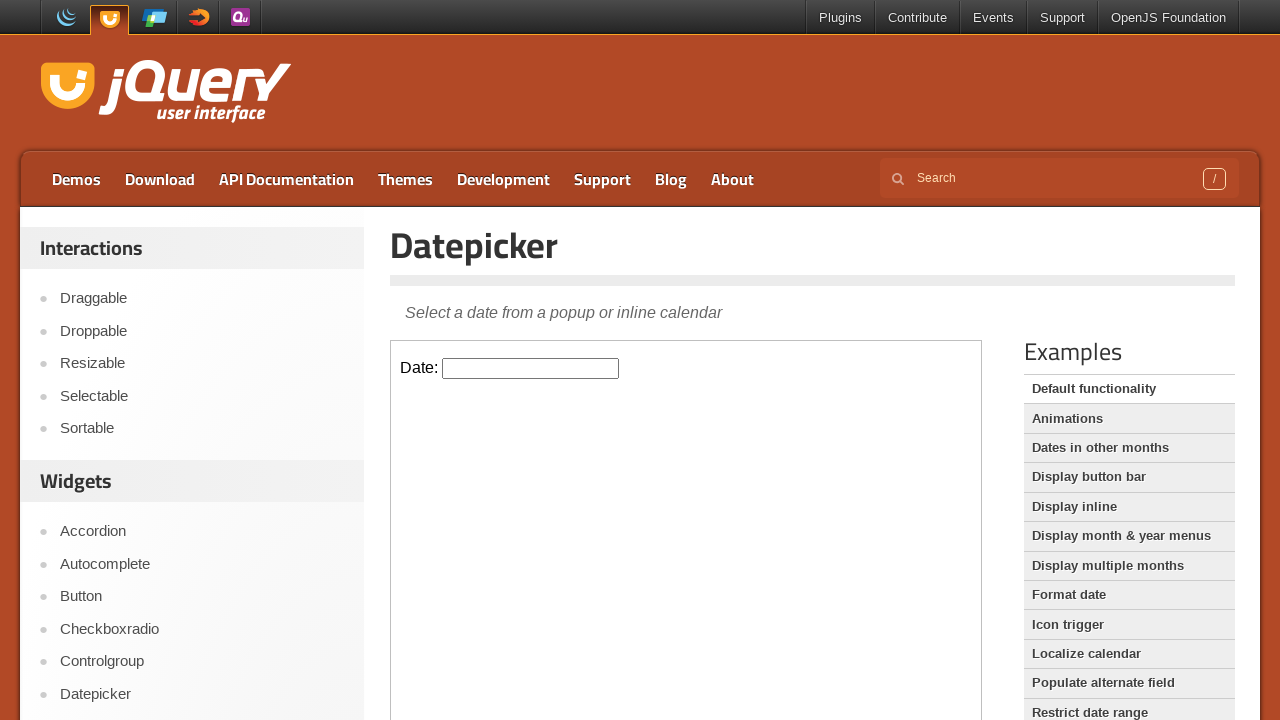

Located the demo iframe containing jQuery UI datepicker
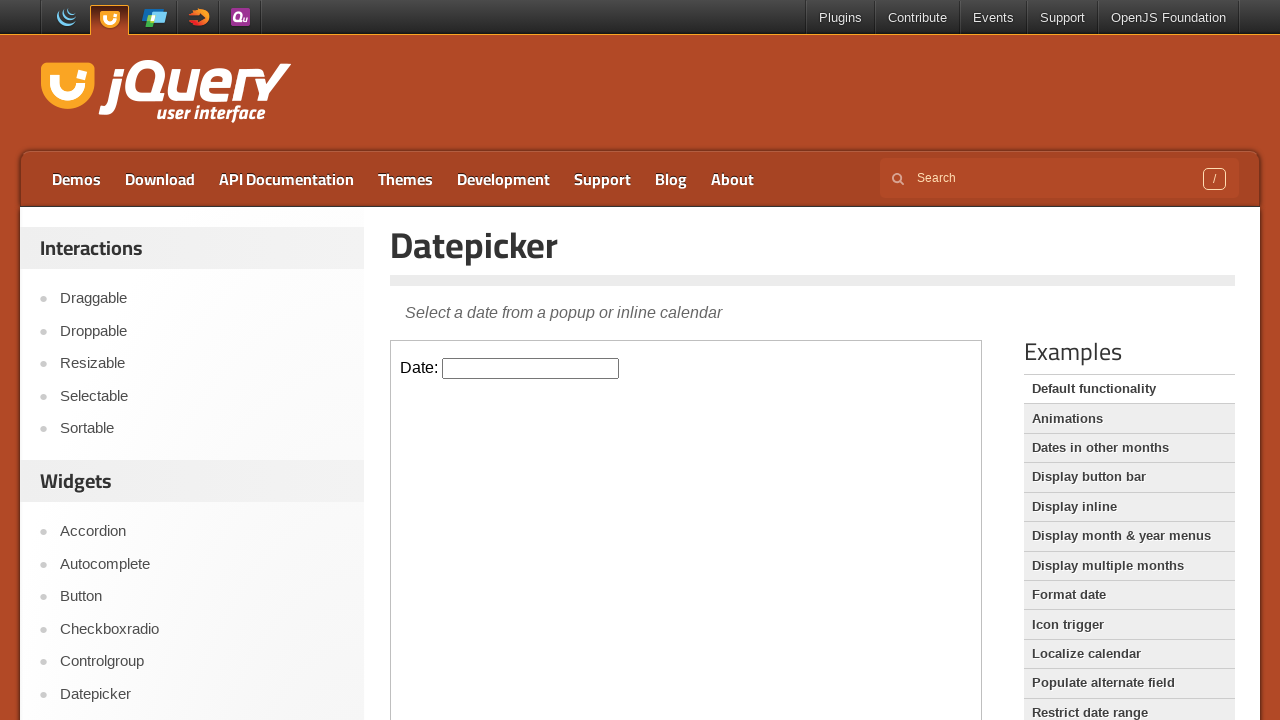

Clicked on the datepicker input field to open the calendar at (531, 368) on iframe.demo-frame >> internal:control=enter-frame >> #datepicker
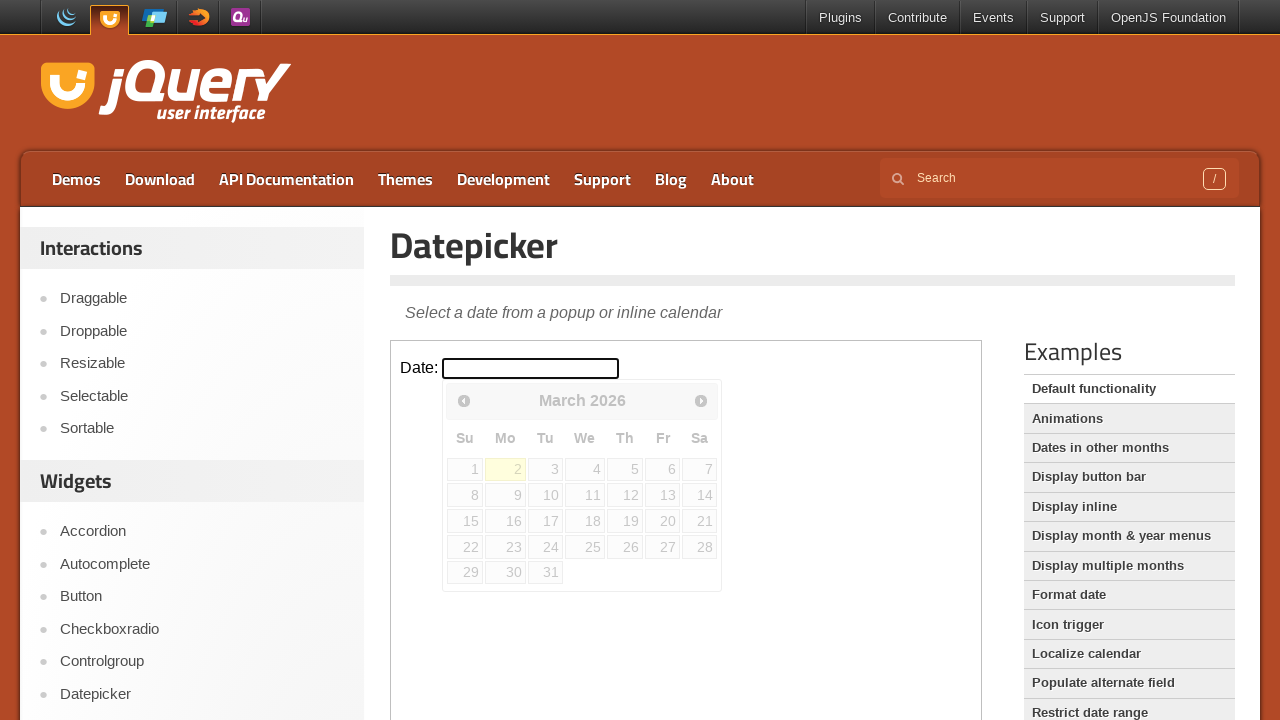

Selected the 15th day from the calendar at (465, 521) on iframe.demo-frame >> internal:control=enter-frame >> table.ui-datepicker-calenda
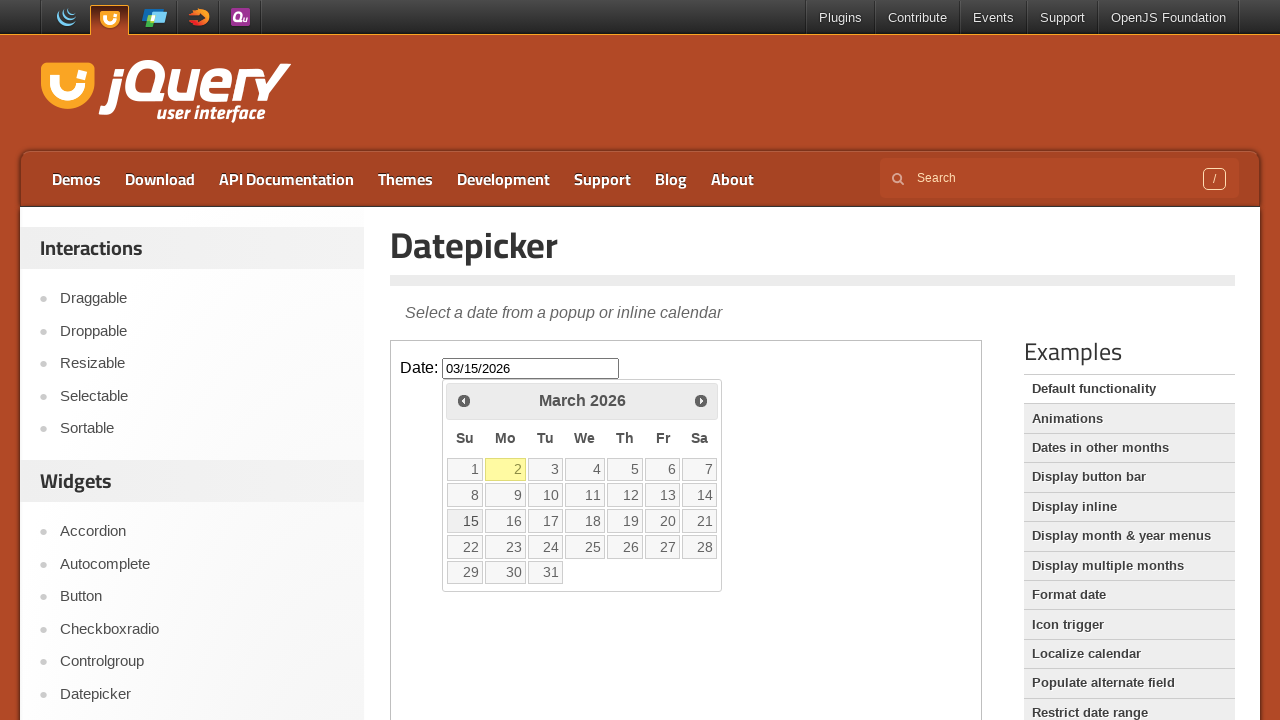

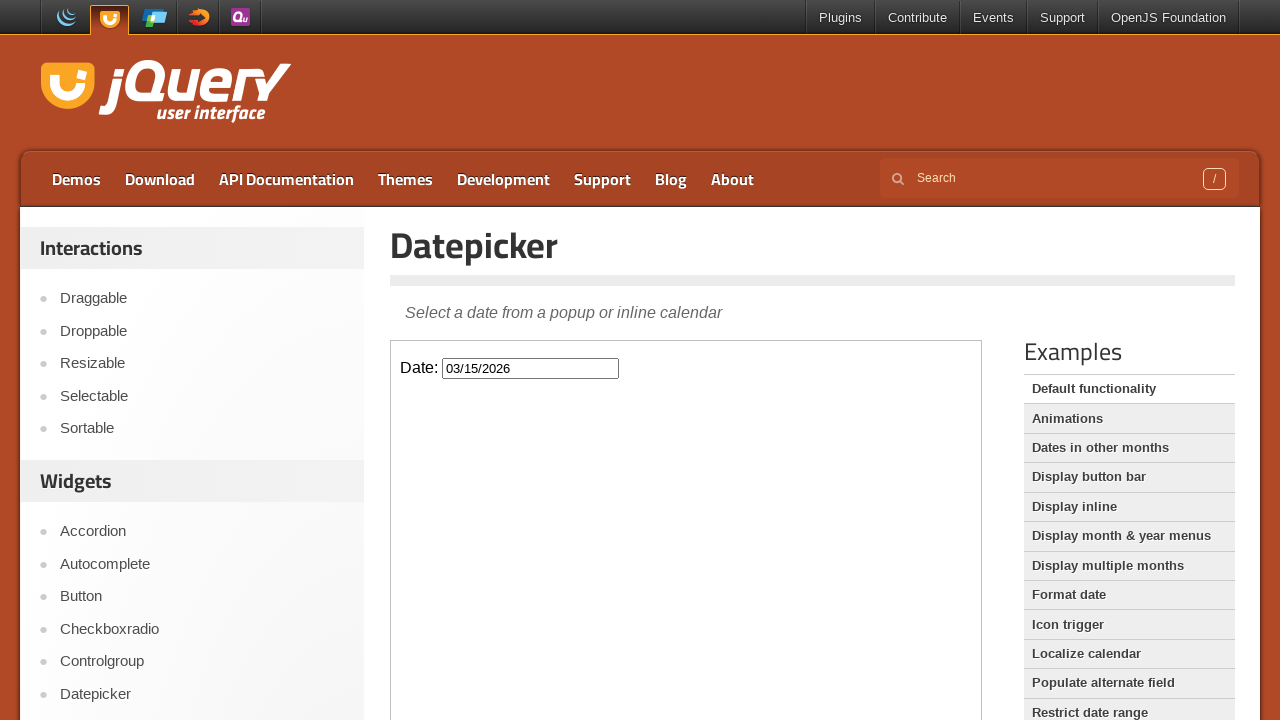